Tests marking individual todo items as complete using their checkboxes

Starting URL: https://demo.playwright.dev/todomvc

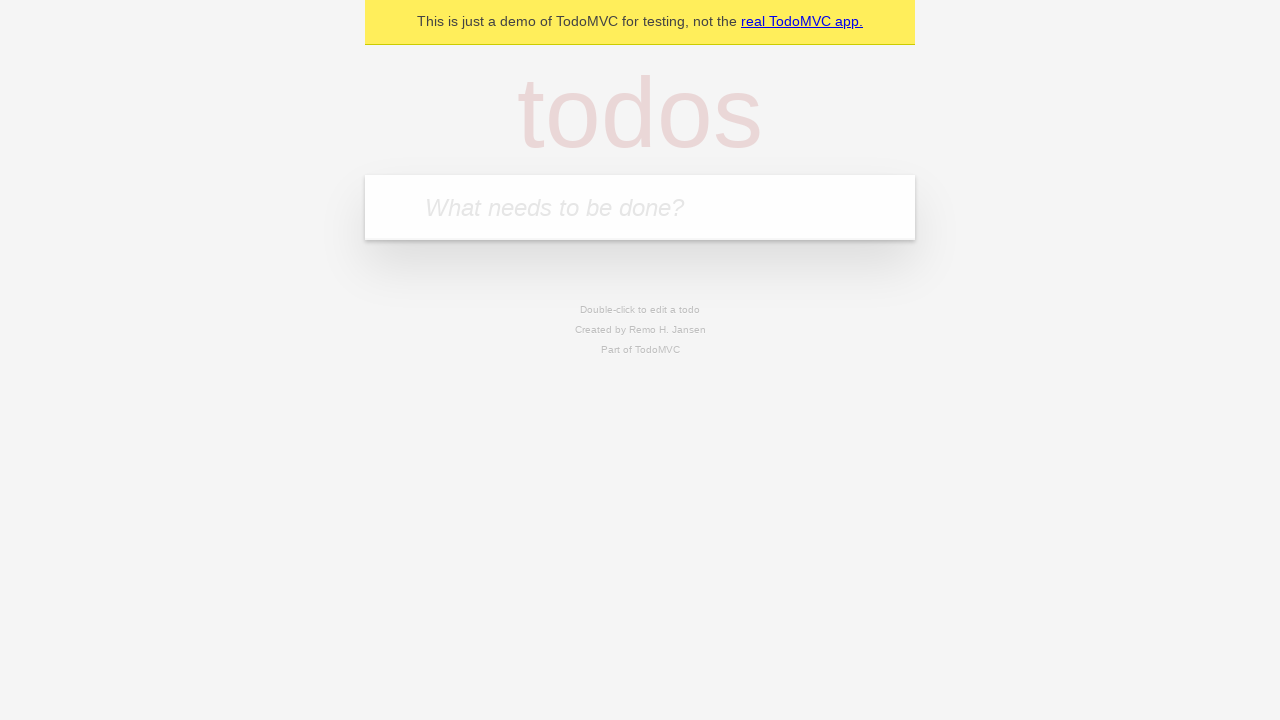

Filled todo input with 'buy some cheese' on internal:attr=[placeholder="What needs to be done?"i]
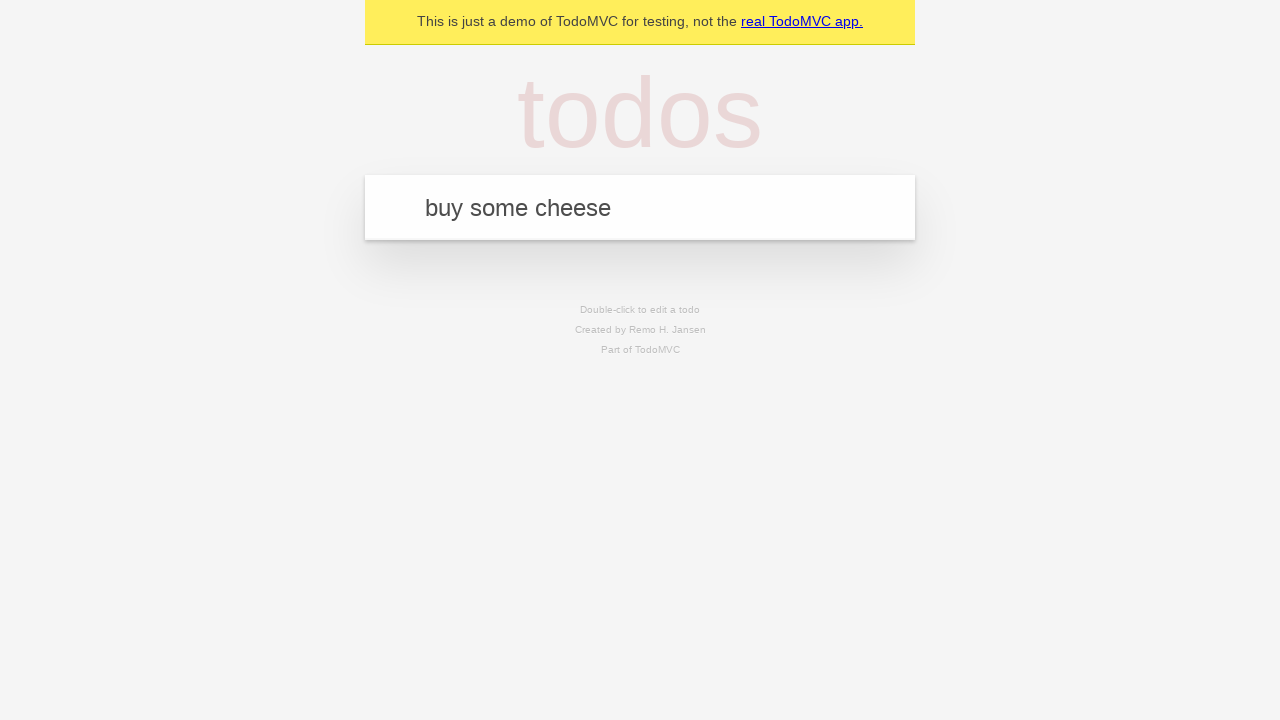

Pressed Enter to create first todo item on internal:attr=[placeholder="What needs to be done?"i]
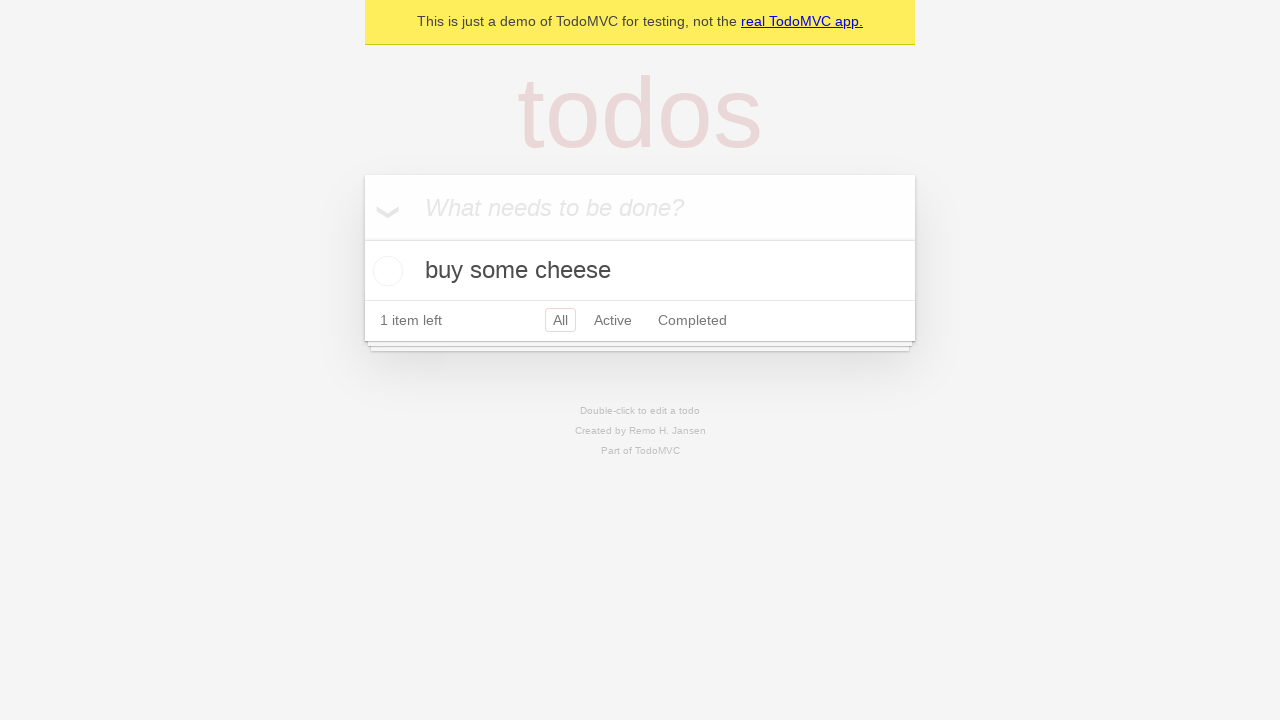

Filled todo input with 'feed the cat' on internal:attr=[placeholder="What needs to be done?"i]
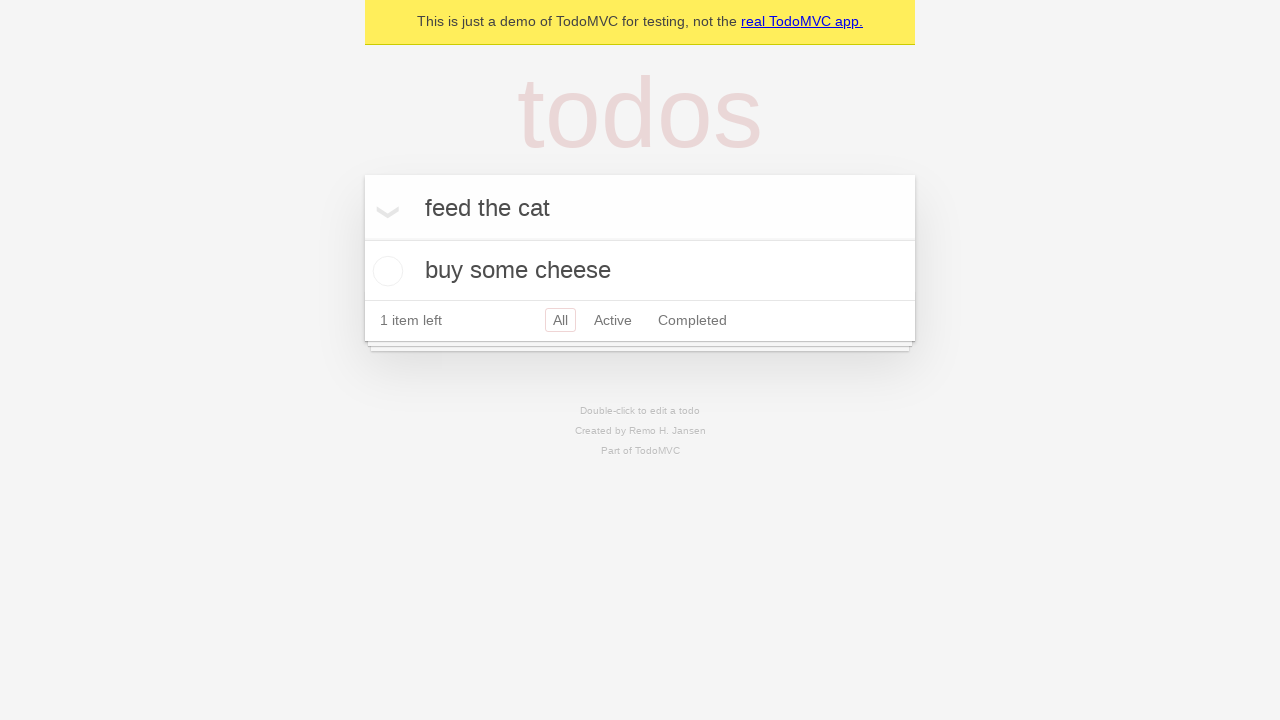

Pressed Enter to create second todo item on internal:attr=[placeholder="What needs to be done?"i]
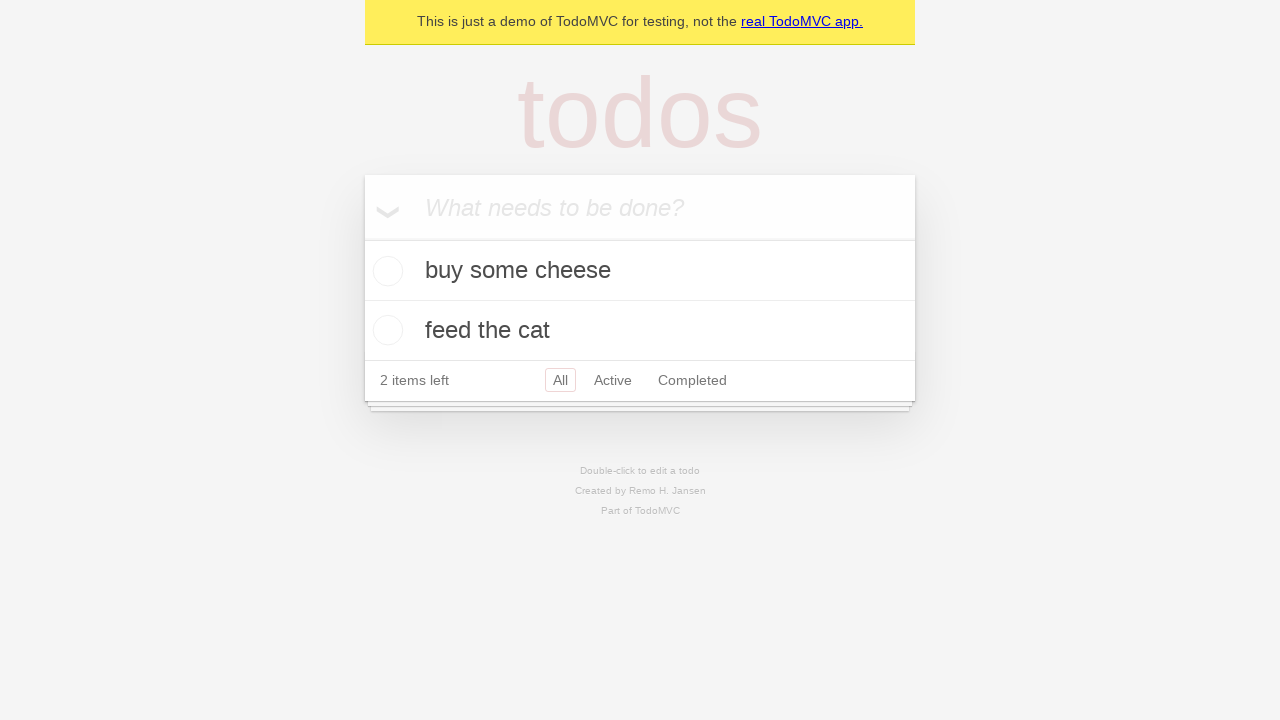

Waited for both todo items to be rendered
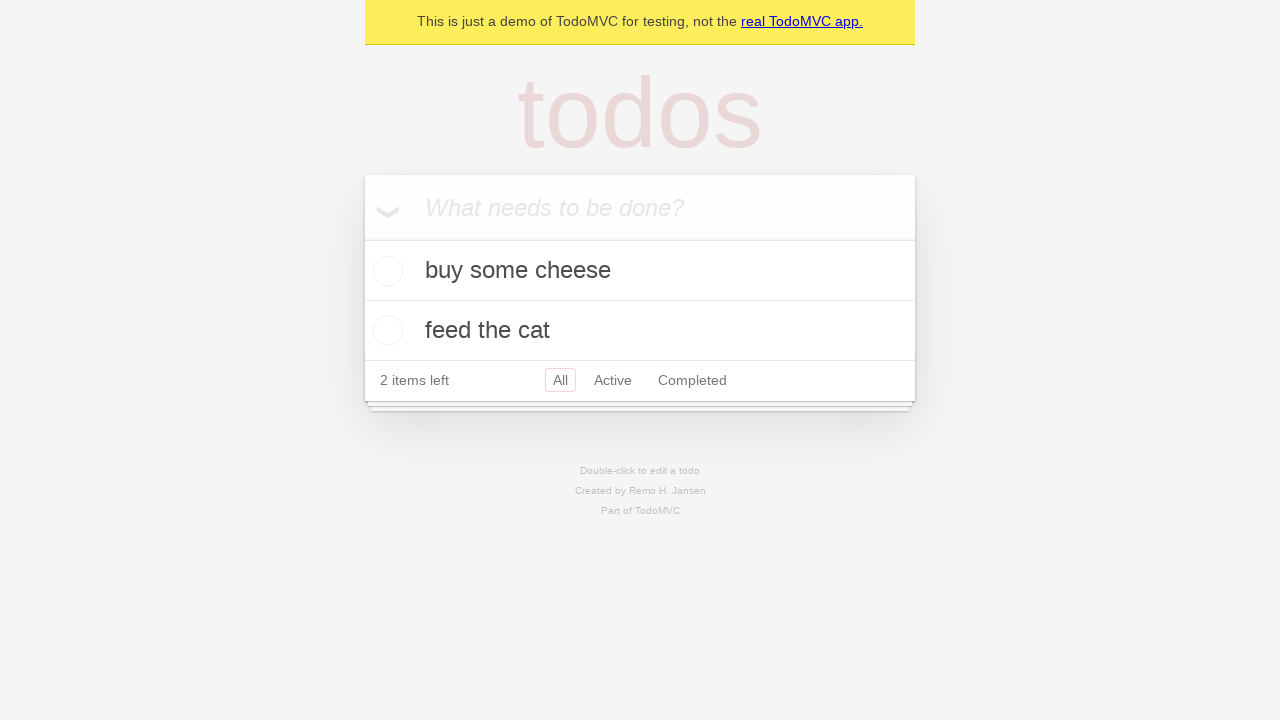

Marked first todo item as complete at (385, 271) on internal:testid=[data-testid="todo-item"s] >> nth=0 >> internal:role=checkbox
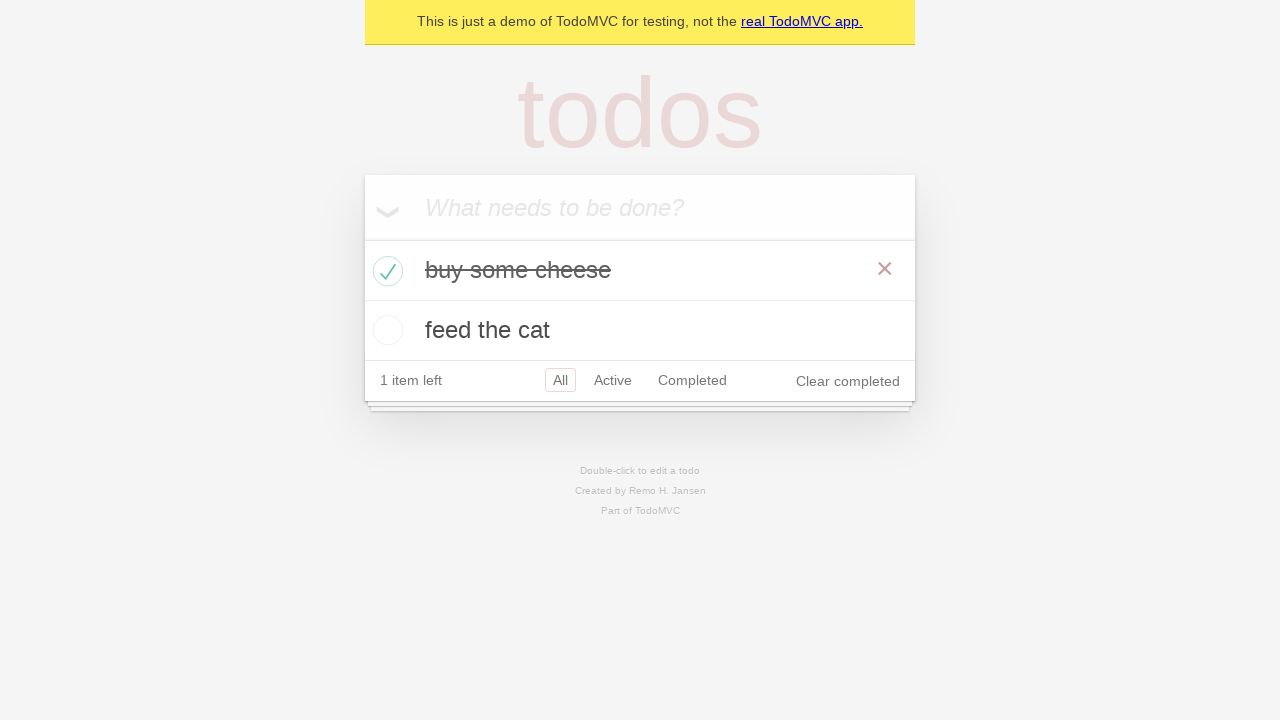

Marked second todo item as complete at (385, 330) on internal:testid=[data-testid="todo-item"s] >> nth=1 >> internal:role=checkbox
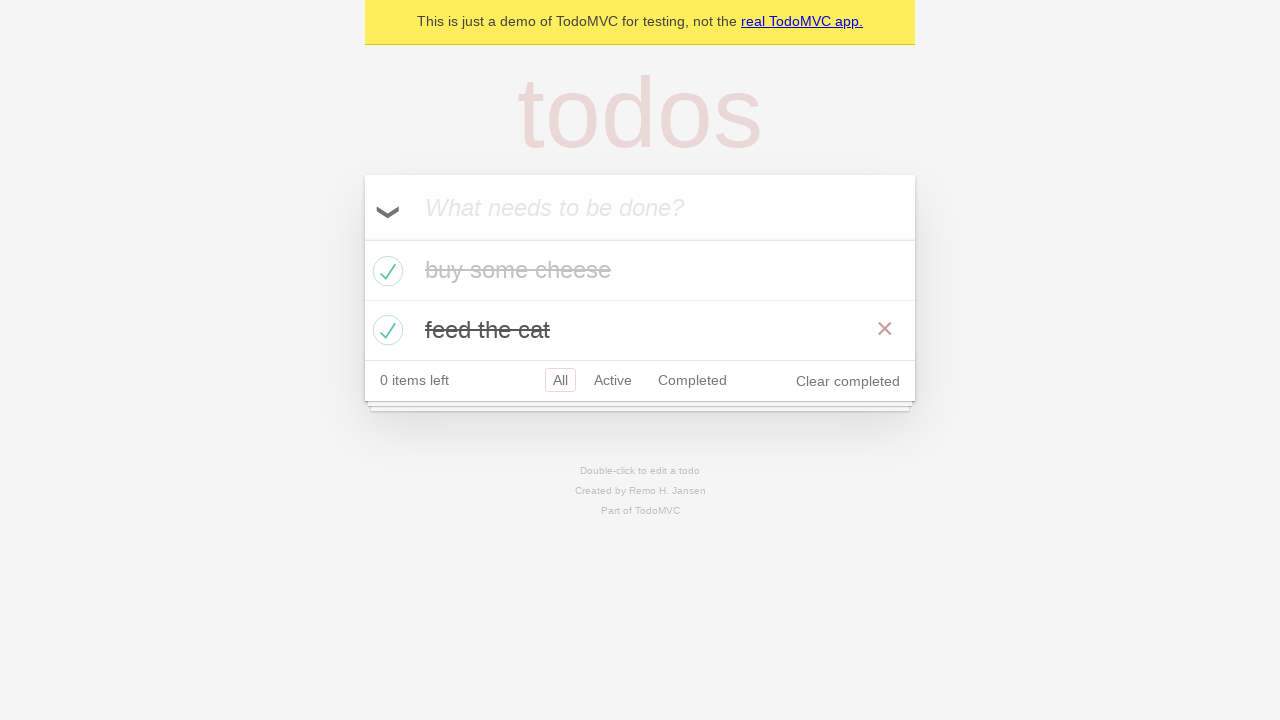

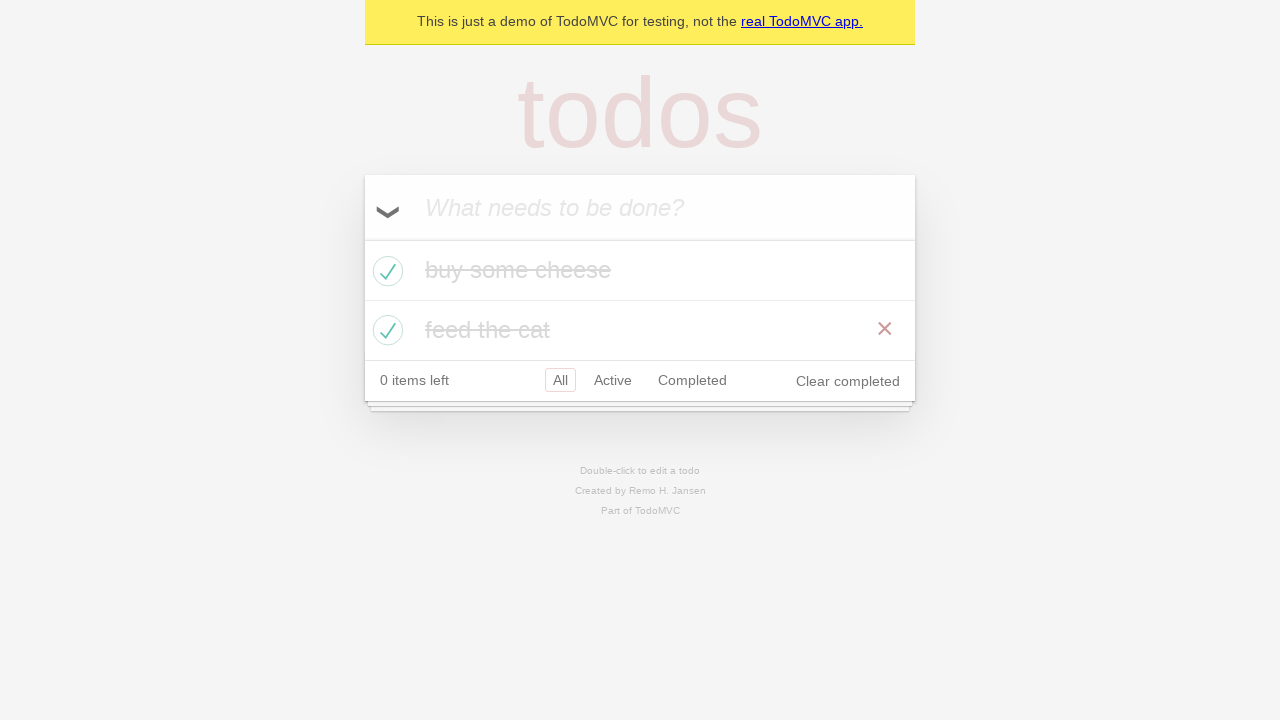